Tests jQuery UI tabs by clicking on a specific tab to switch content

Starting URL: http://jqueryui.com/tabs/

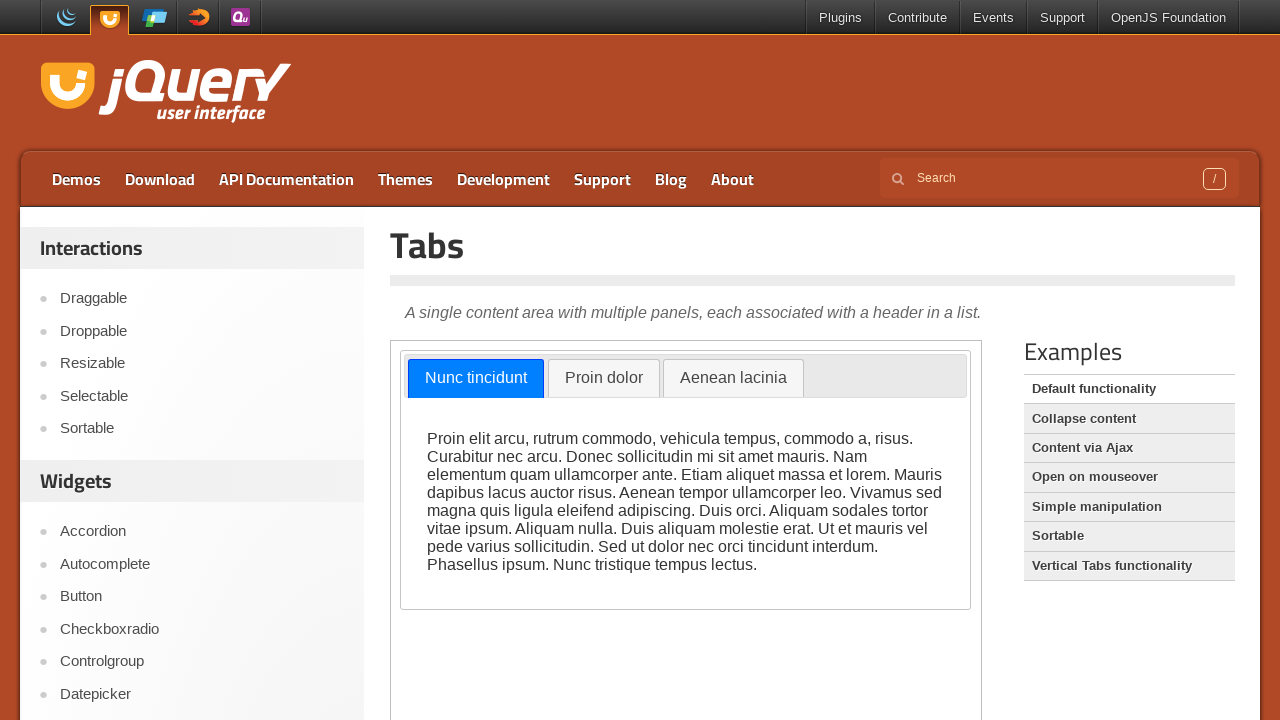

Located iframe containing the tabs demo
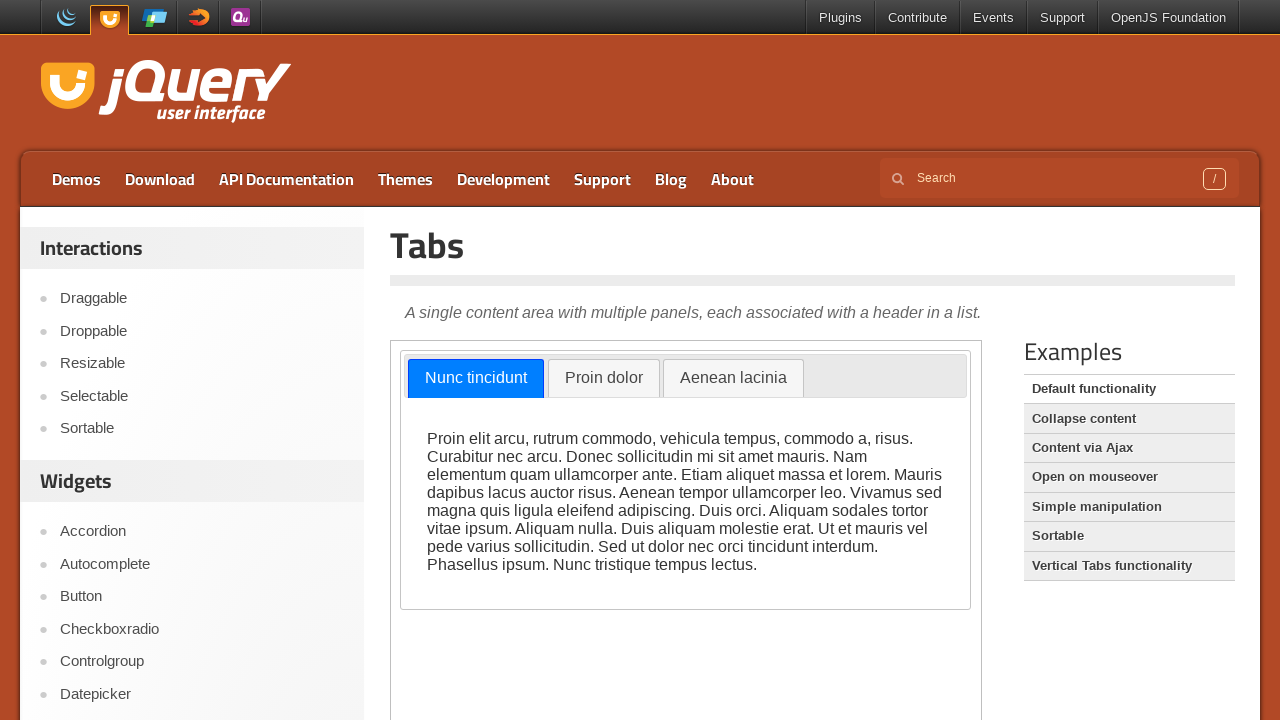

Located the 'Proin dolor' tab element
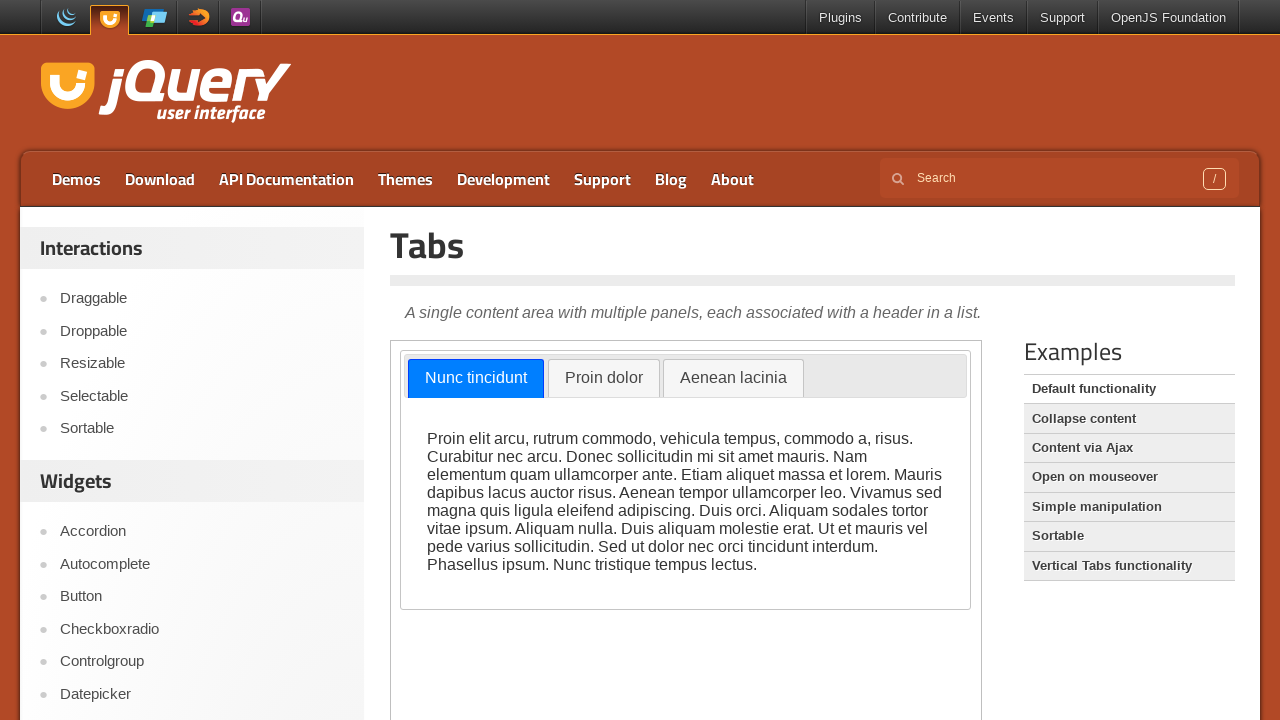

Clicked on the 'Proin dolor' tab to switch content at (604, 379) on iframe.demo-frame >> nth=0 >> internal:control=enter-frame >> a[id^='ui-id-']:ha
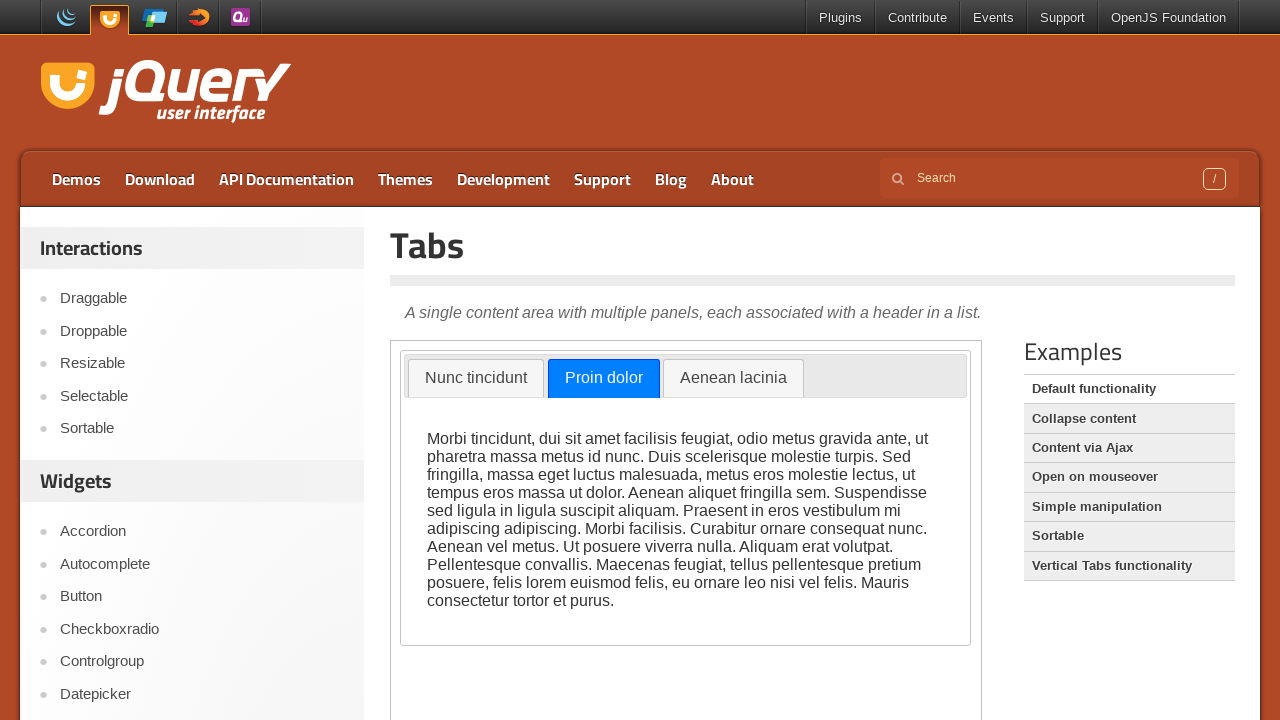

Printed selected tab text: Proin dolor
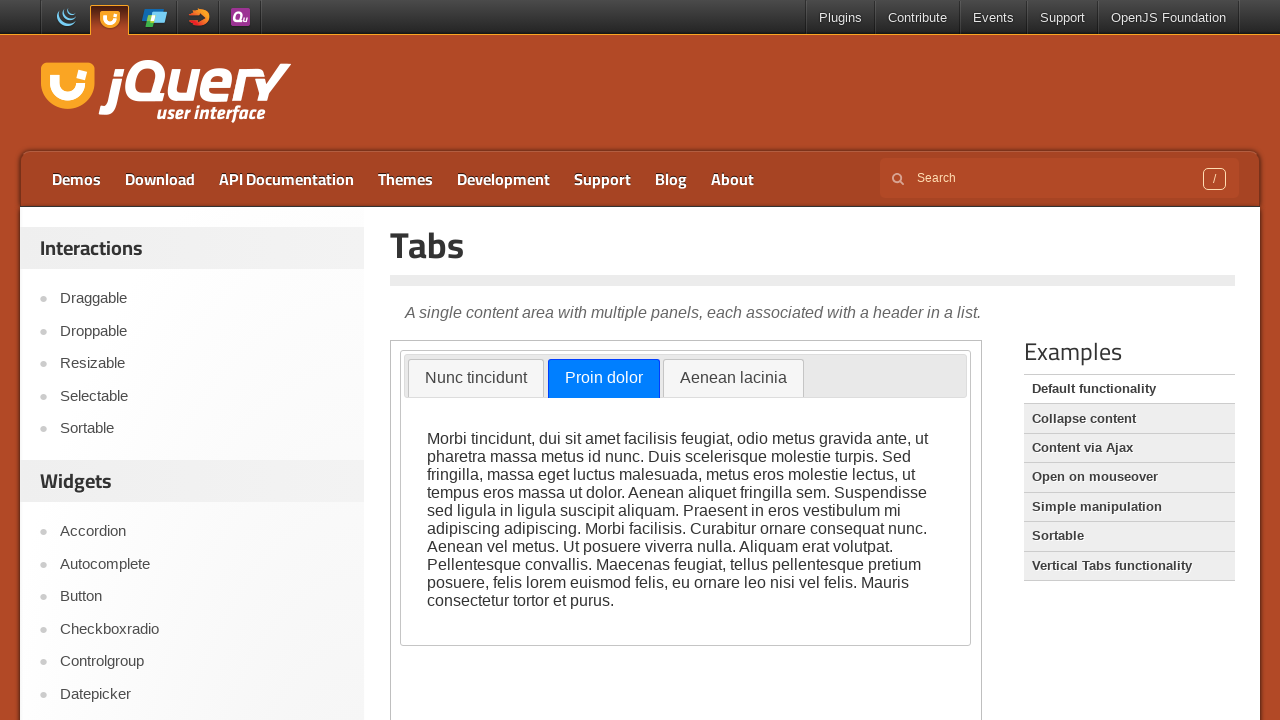

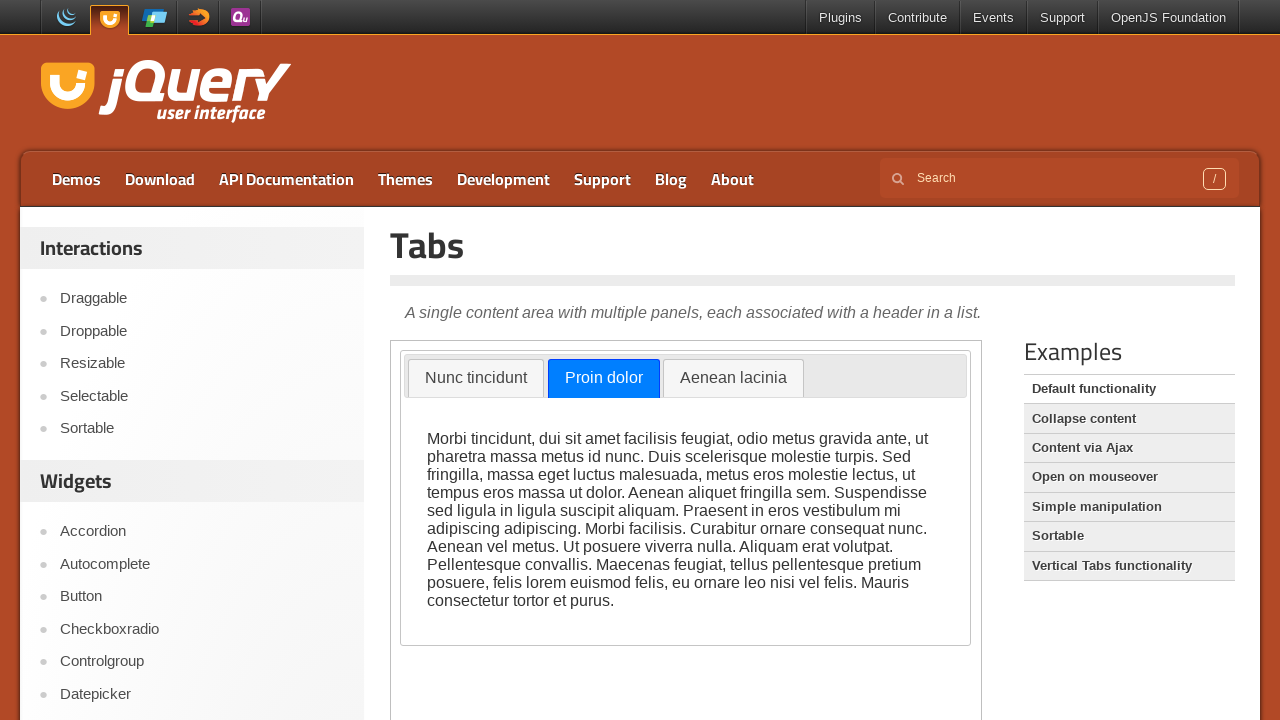